Tests the hidden layers functionality by clicking a green button that should only be clickable once, verifying the UI behavior where the button becomes hidden or unclickable after the first click.

Starting URL: http://www.uitestingplayground.com/hiddenlayers

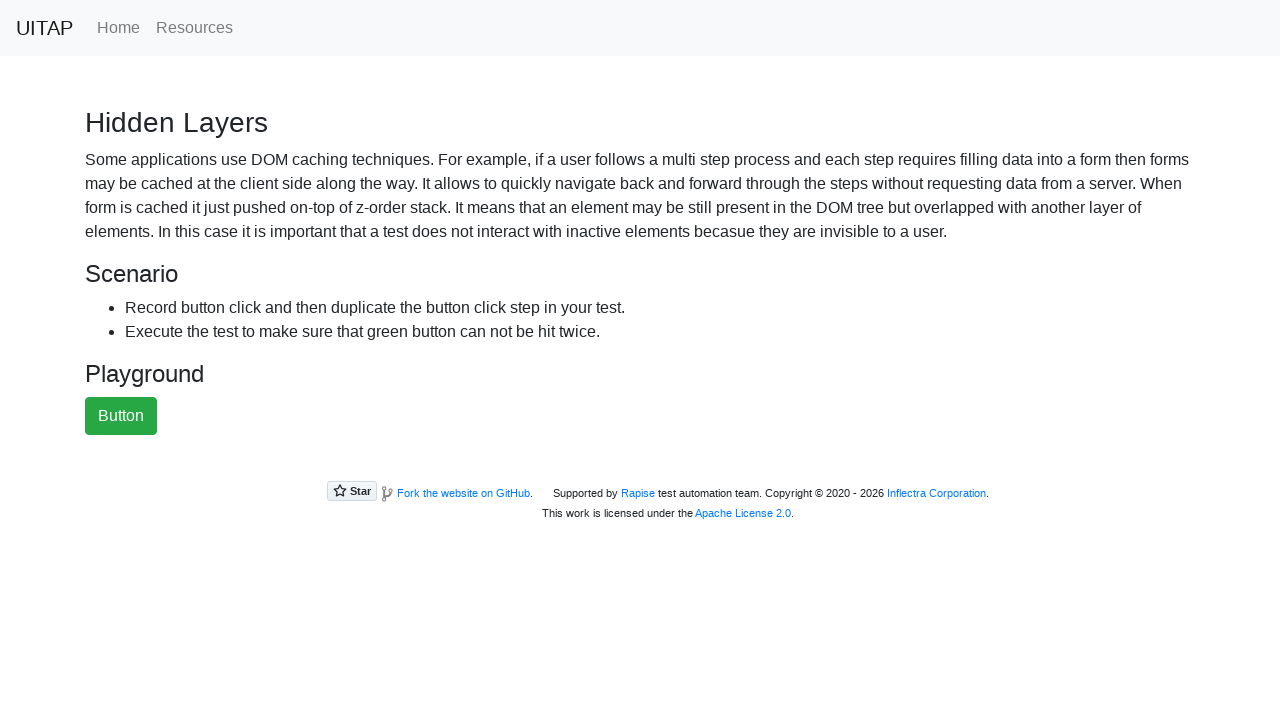

Located the green button element
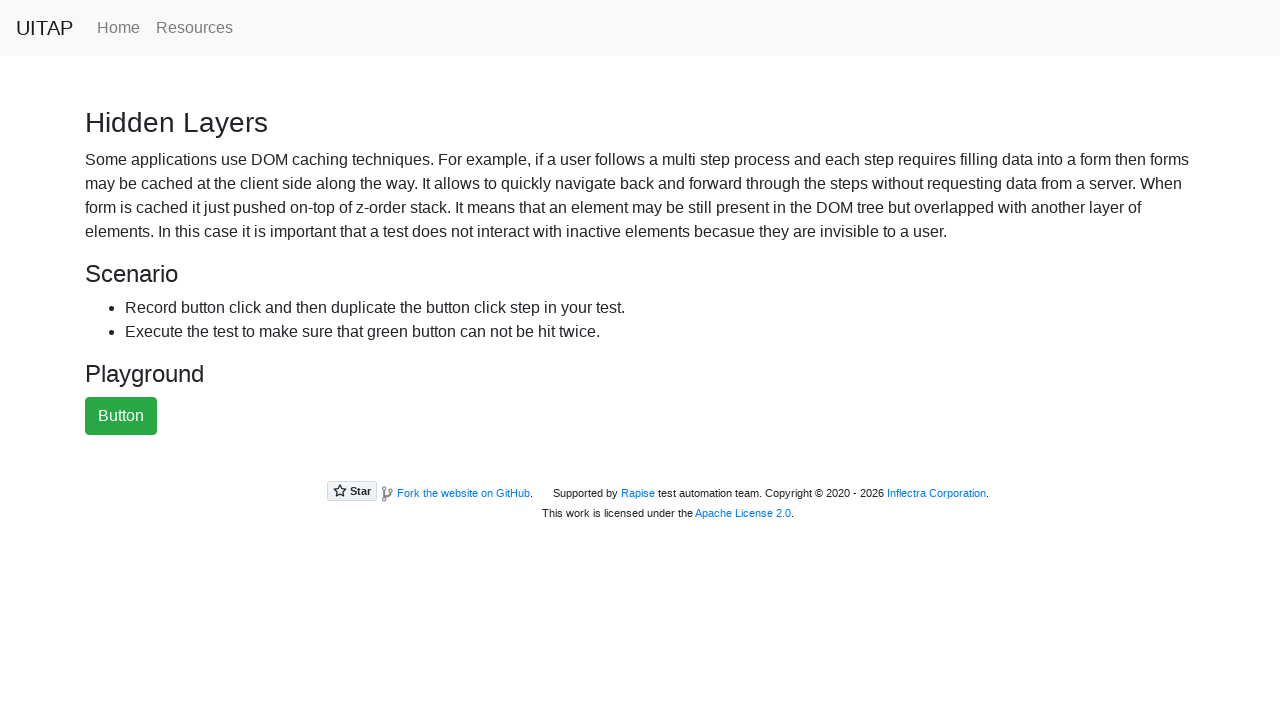

Verified green button is visible
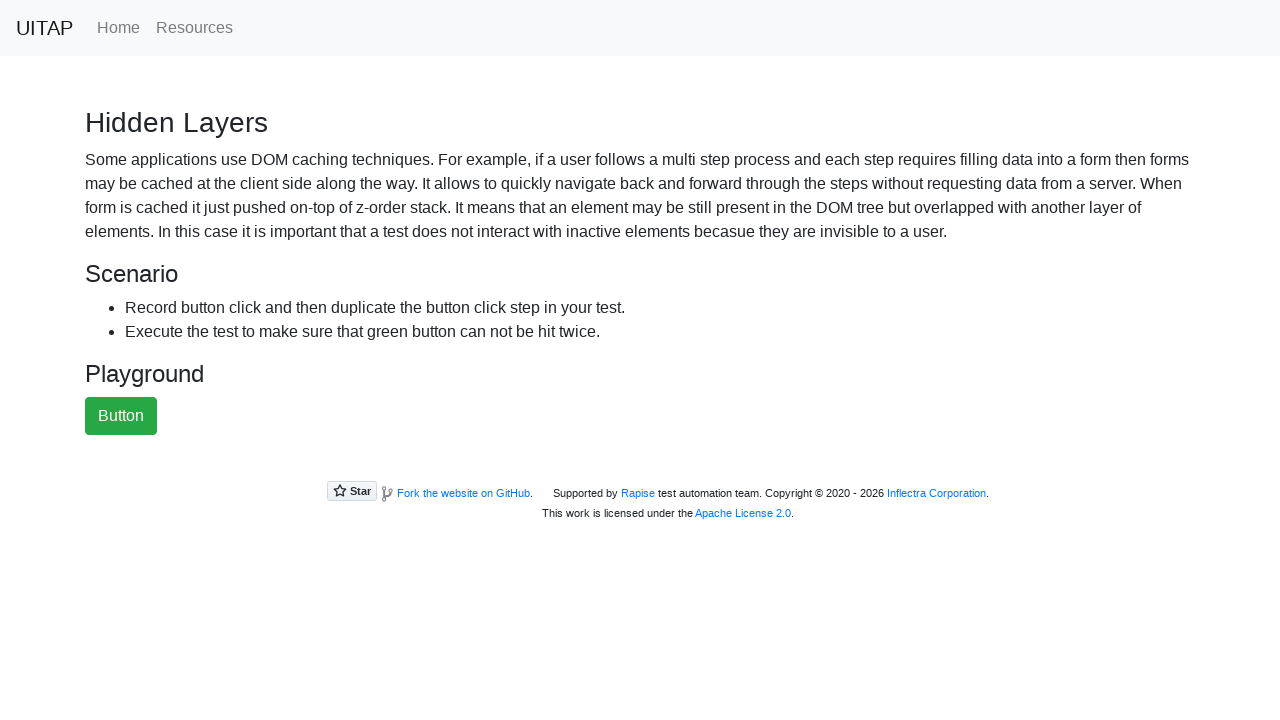

Clicked the green button at (121, 416) on #greenButton
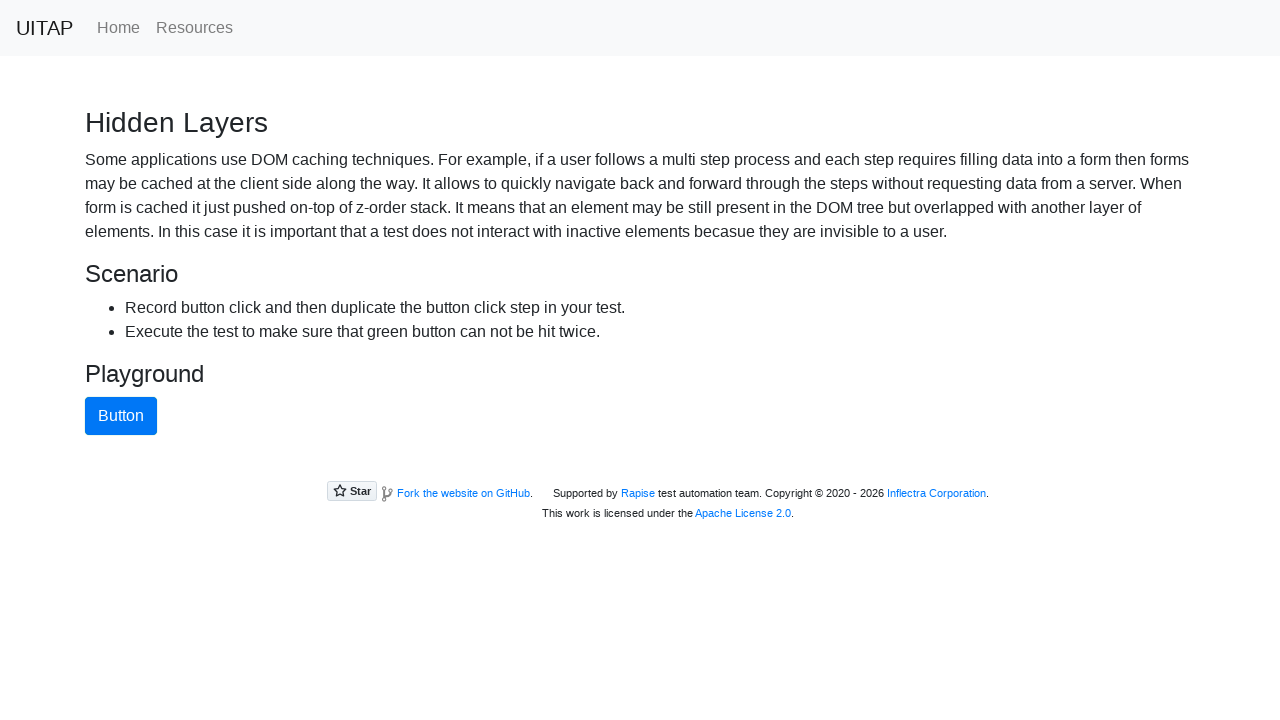

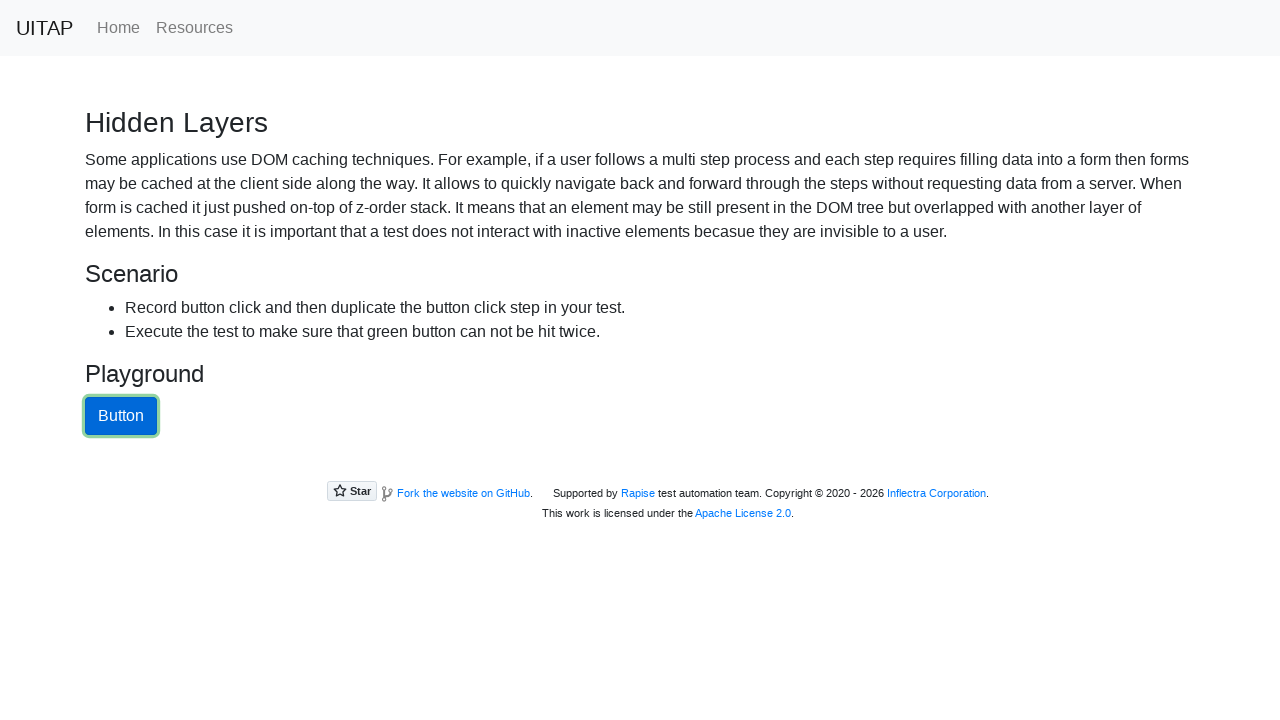